Verifies that the user email input field can be located by its name attribute

Starting URL: https://selectorshub.com/xpath-practice-page/

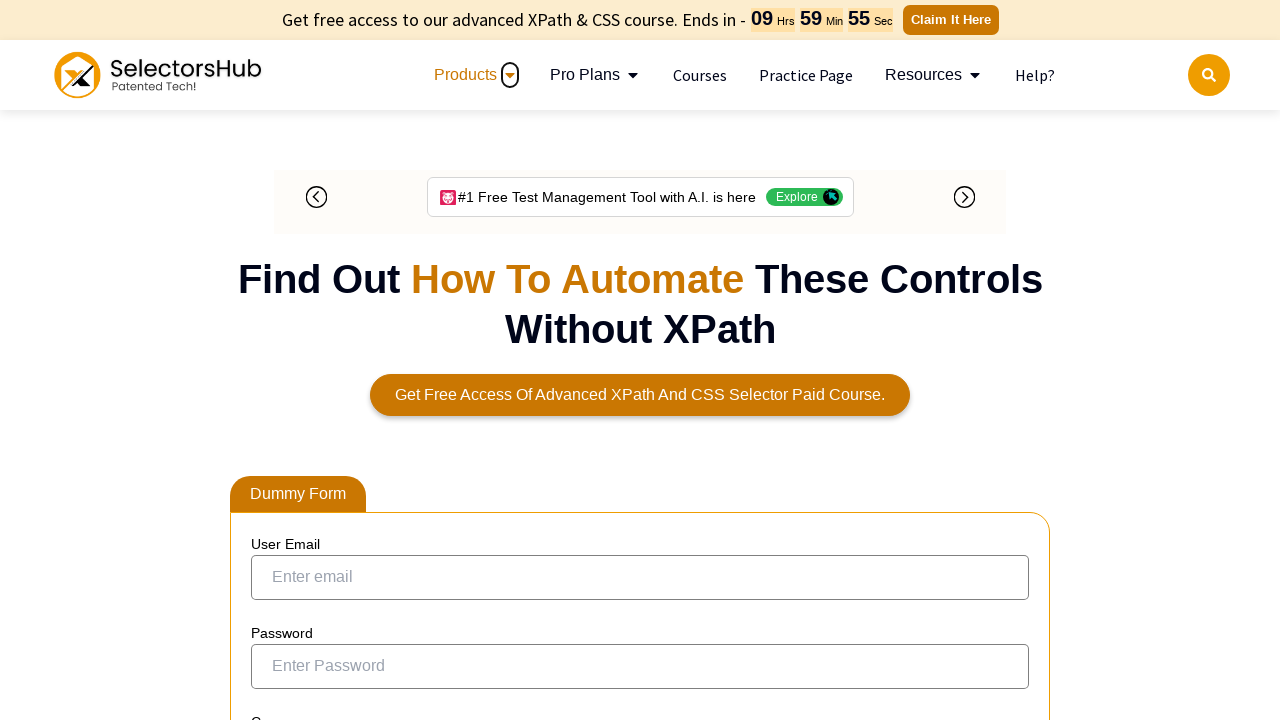

Waited for user email input field to load by name attribute
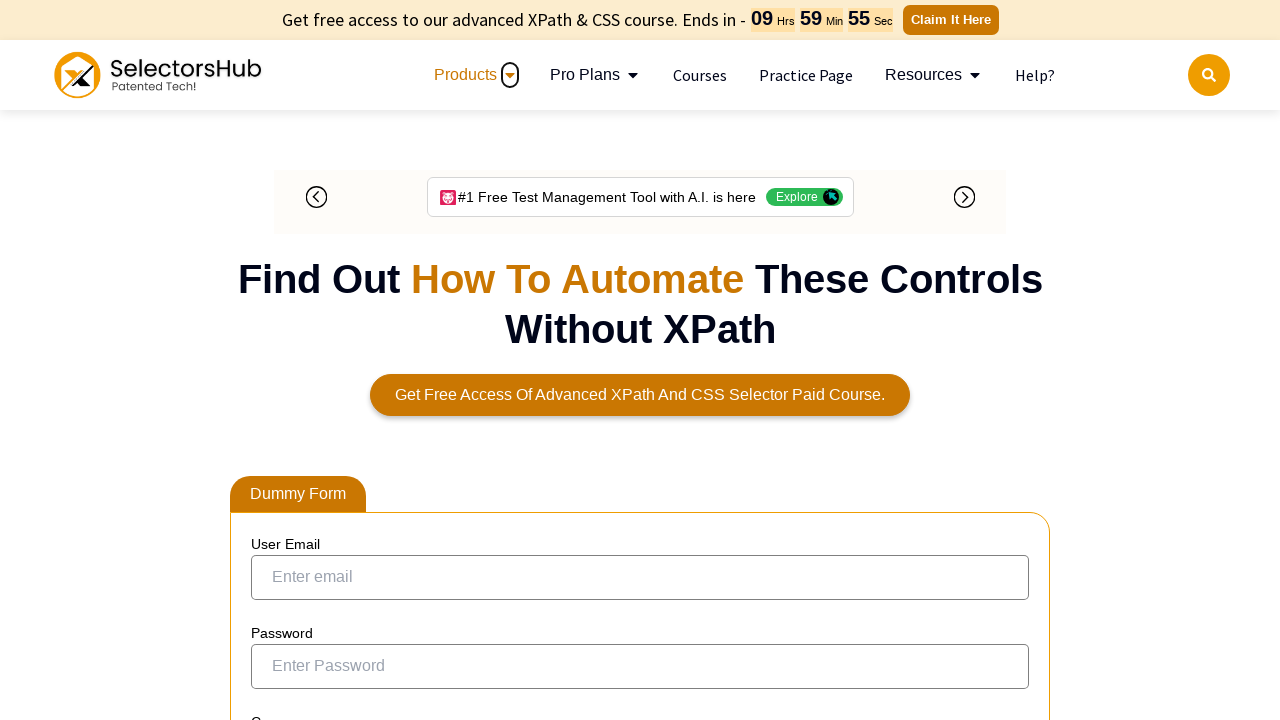

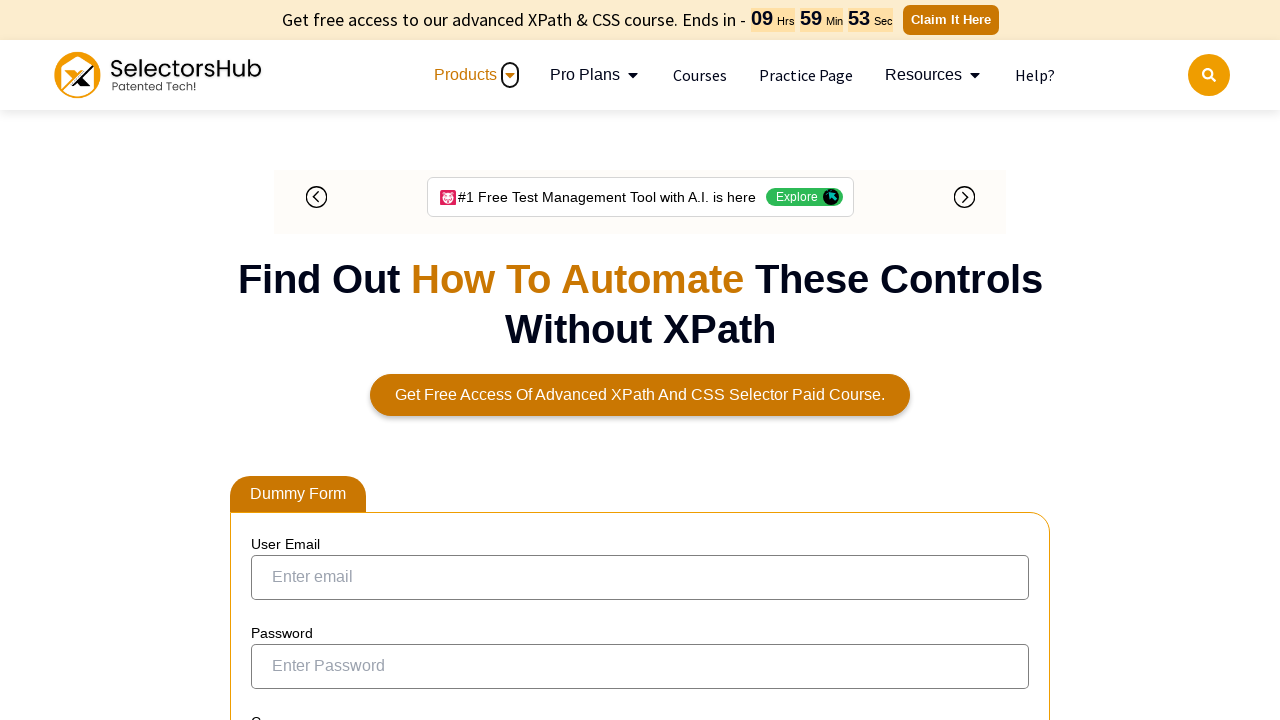